Tests the Cambridge English exam centre finder by selecting a location from the dropdown and clicking the search button to find exam centres. Handles loading screens and popup dialogs that may intercept clicks.

Starting URL: https://www.cambridgeenglish.org/find-a-centre/find-an-exam-centre/

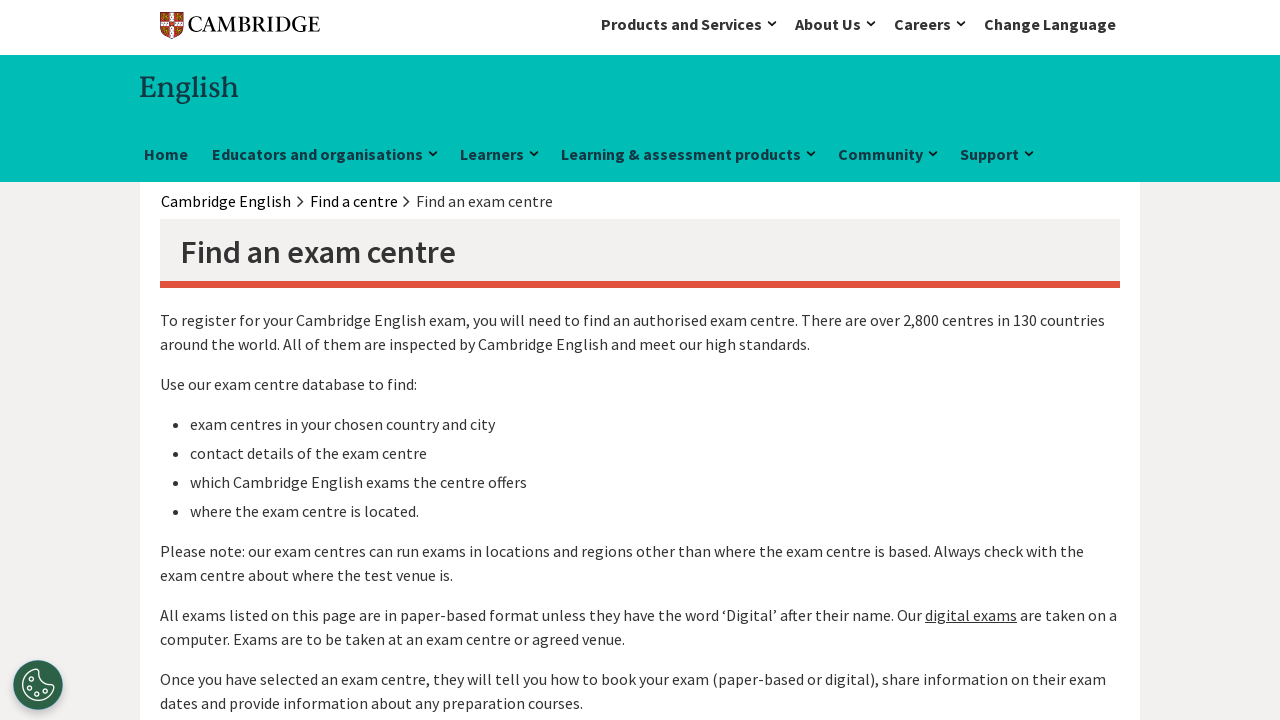

Waited for location dropdown to be available
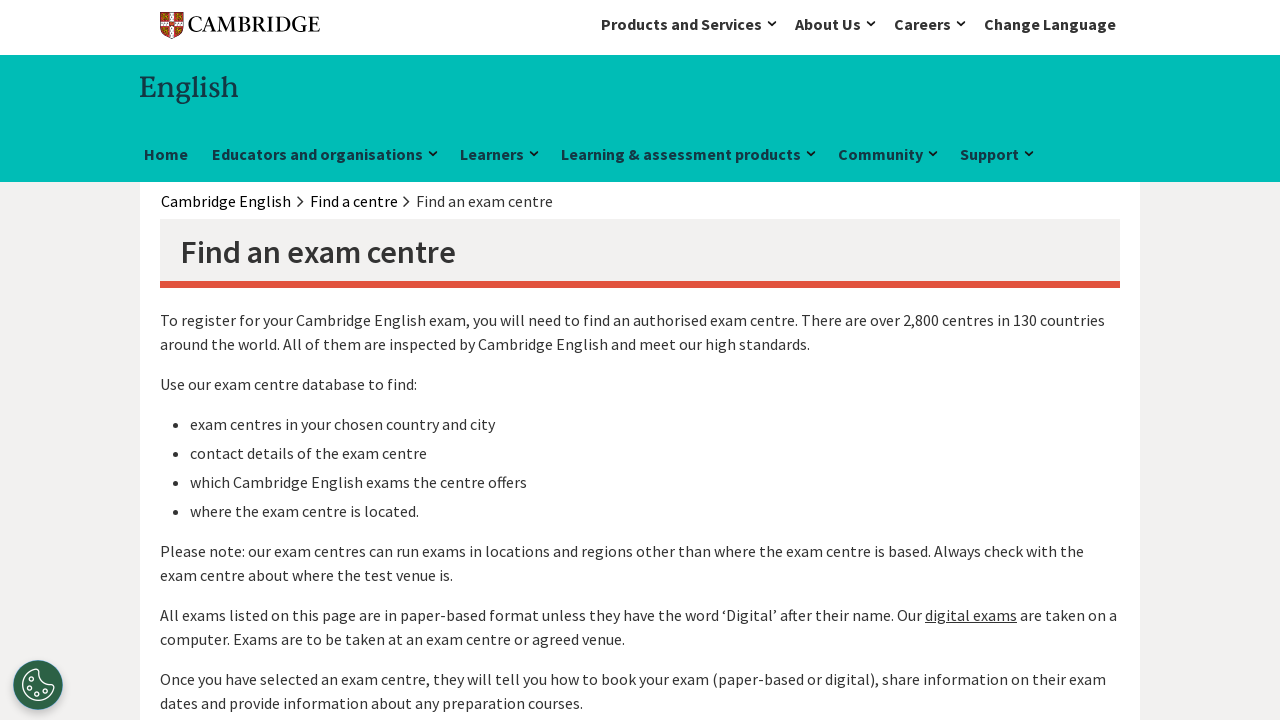

Selected second option from location dropdown on #location
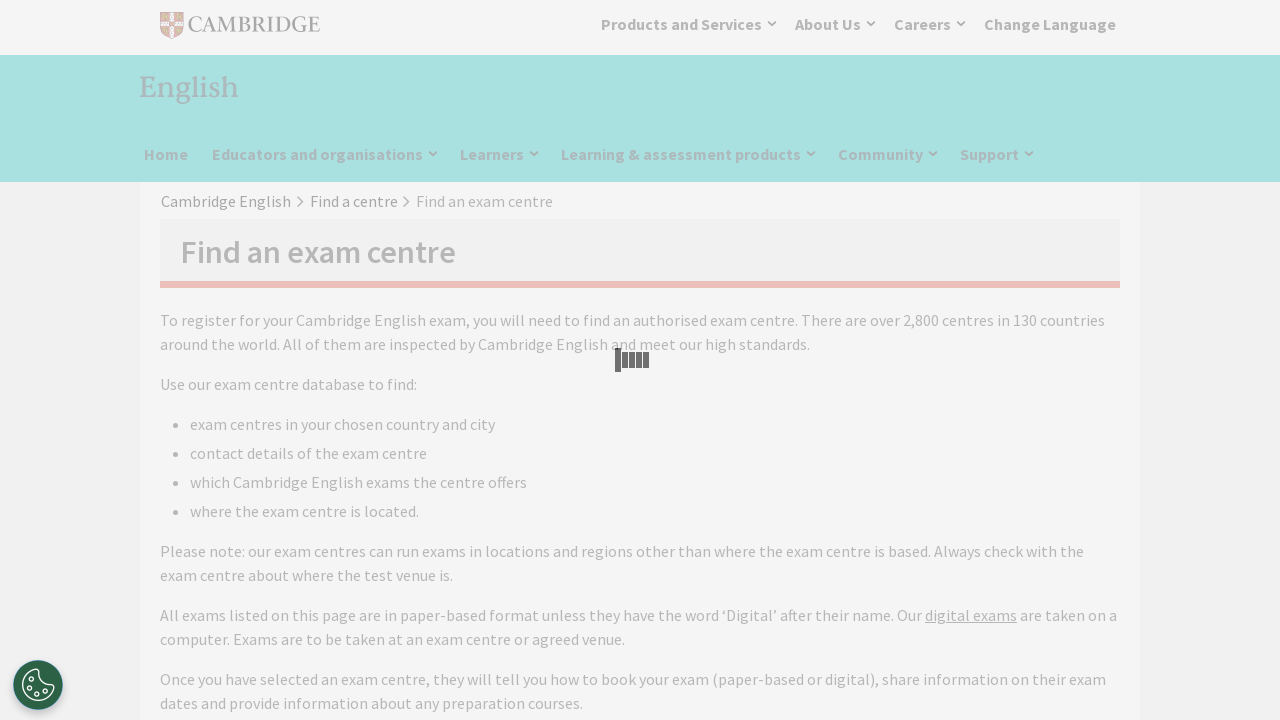

Waited for search button to appear
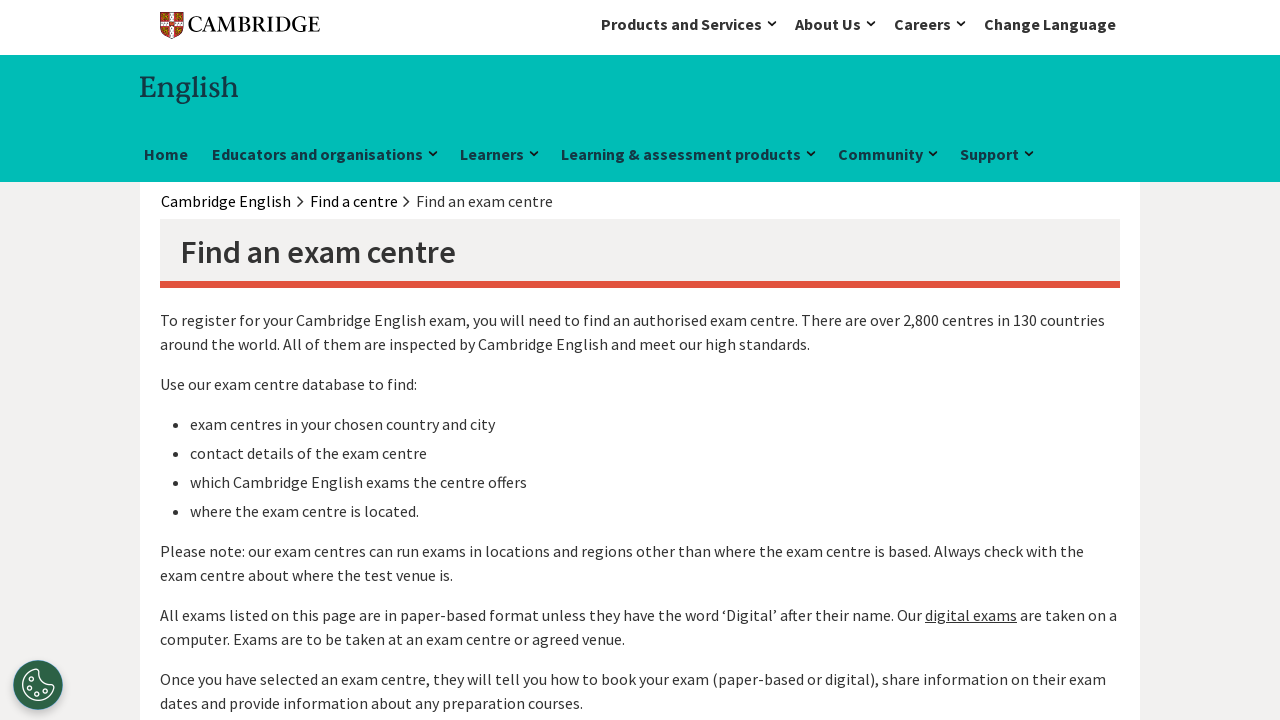

Loading backdrop disappeared
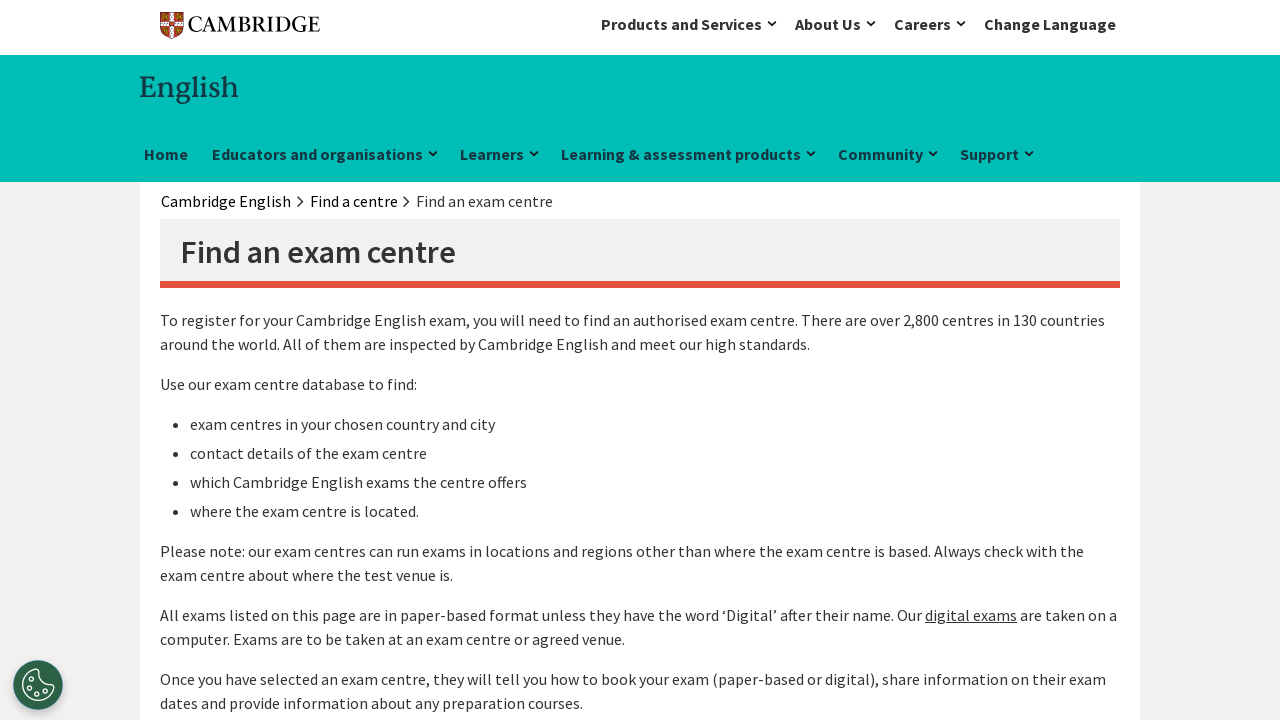

Clicked search button to find exam centres at (1082, 360) on .btn.btn-primary.m-0
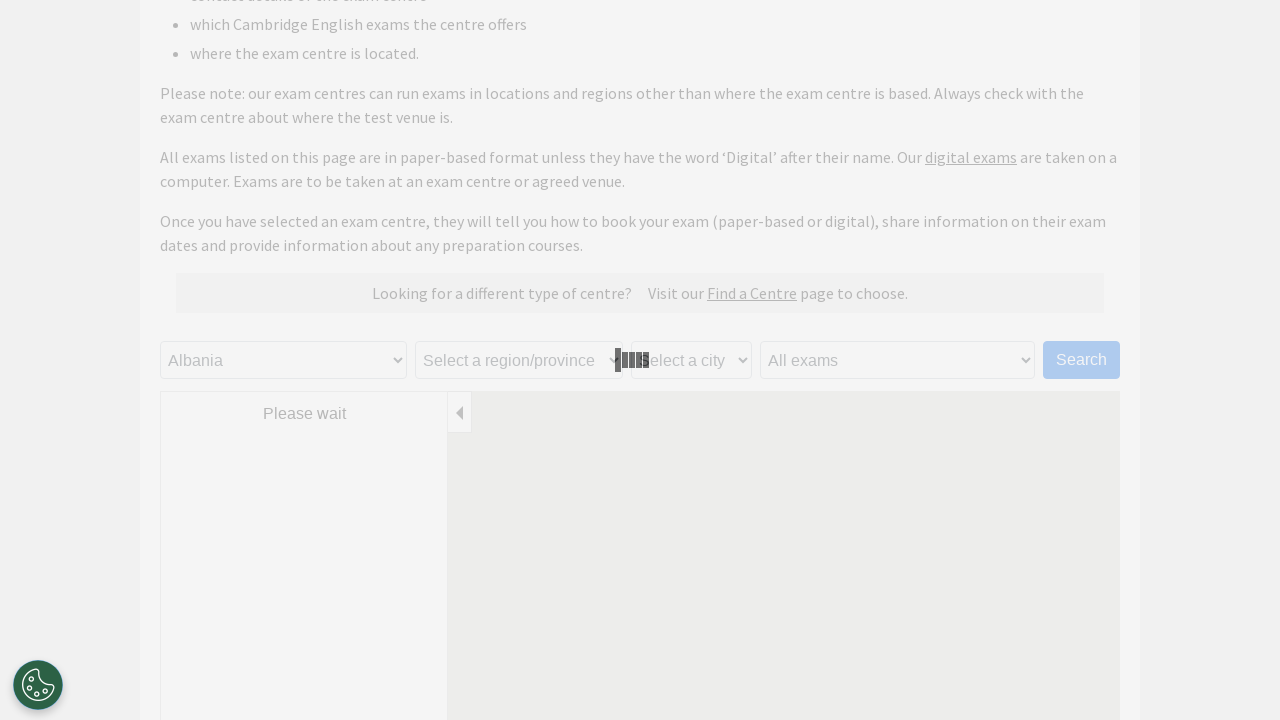

Exam centre results loaded successfully
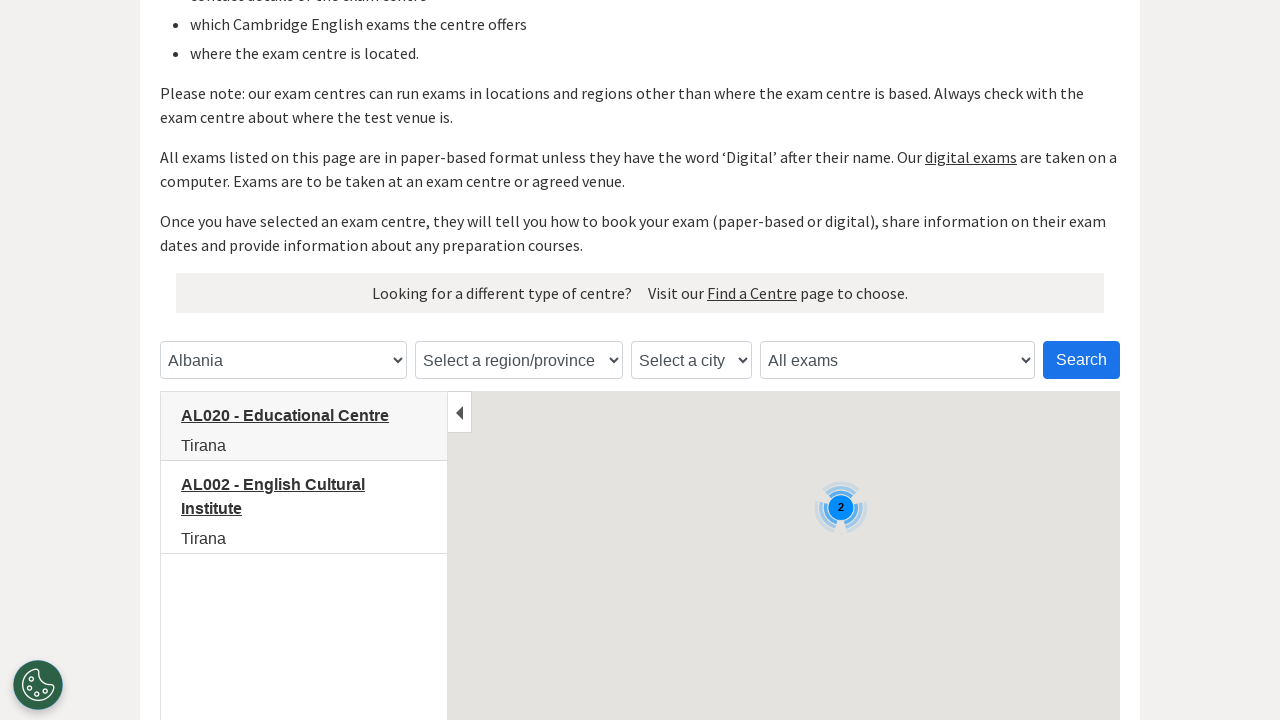

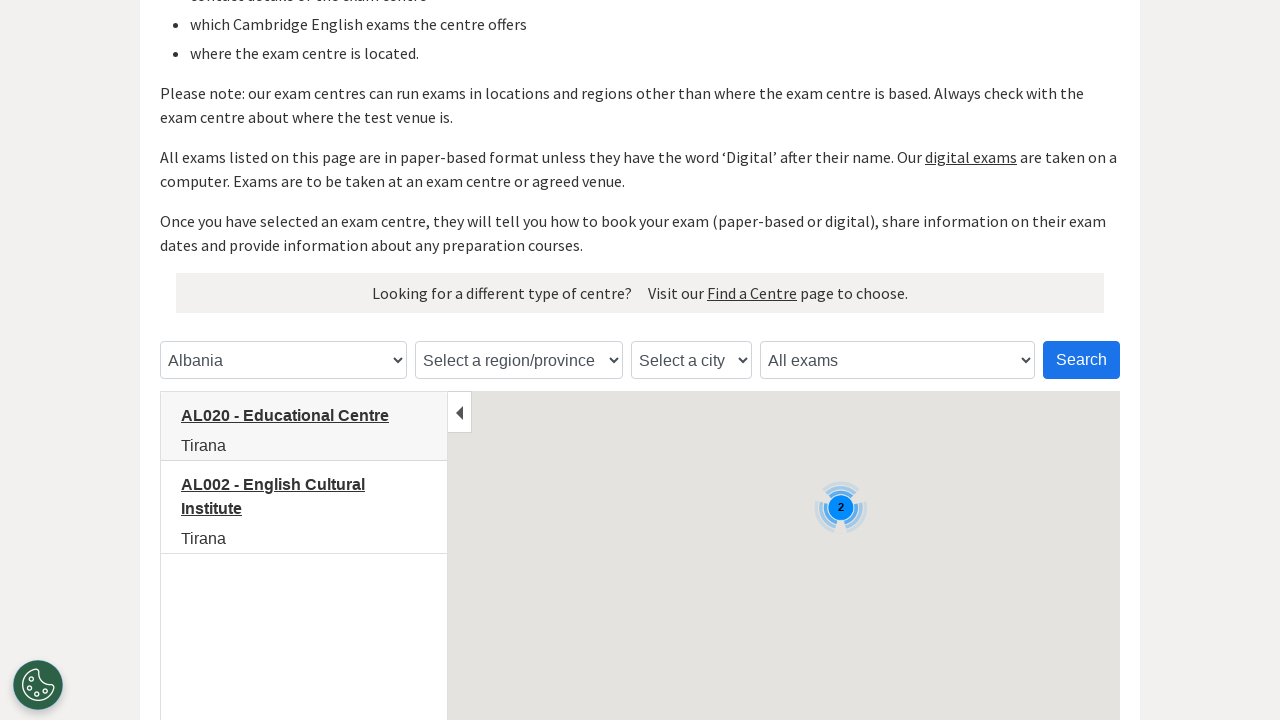